Navigates to a test blog page and verifies the page loads by retrieving its title

Starting URL: http://only-testing-blog.blogspot.in/2013/11/new-test.html

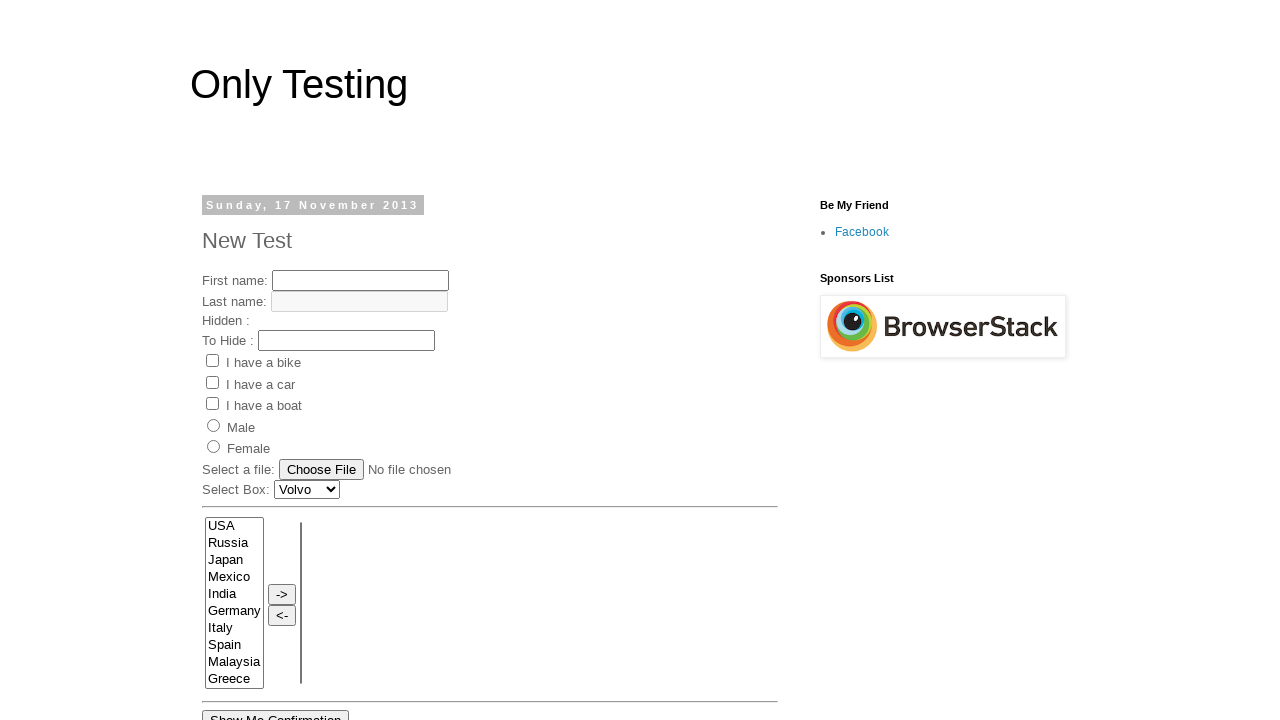

Navigated to test blog page
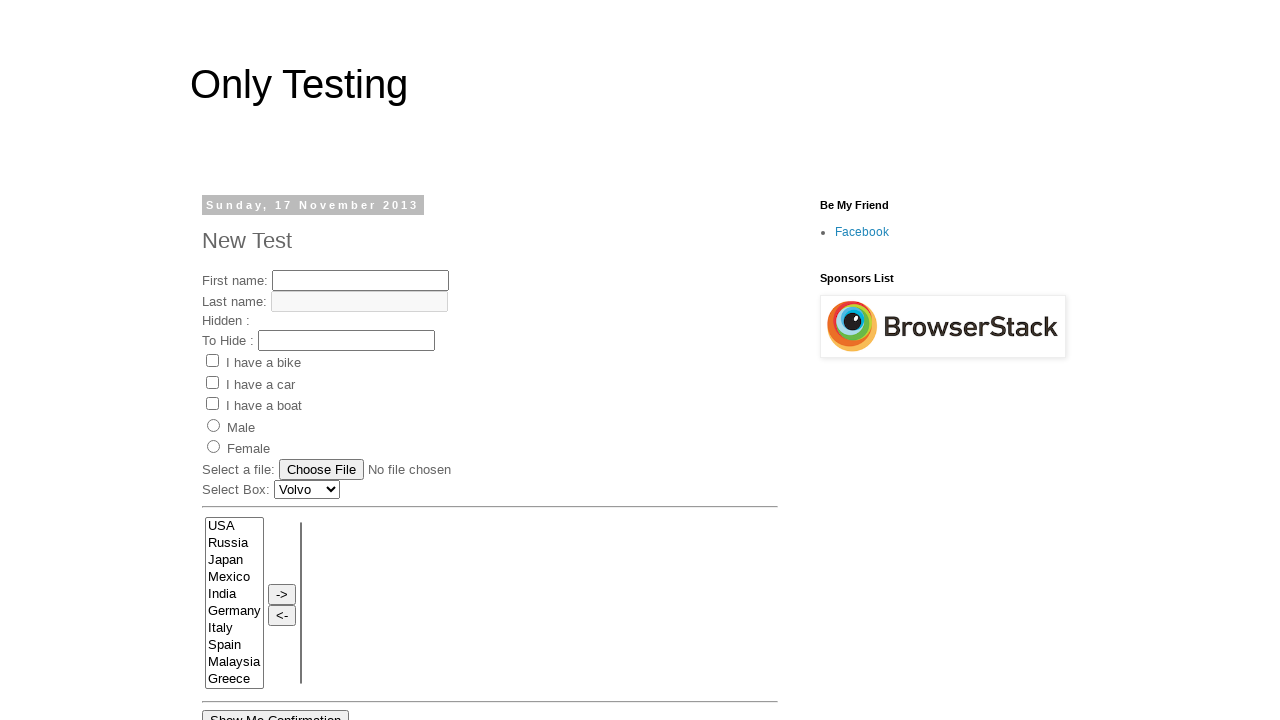

Retrieved page title: Only Testing: New Test
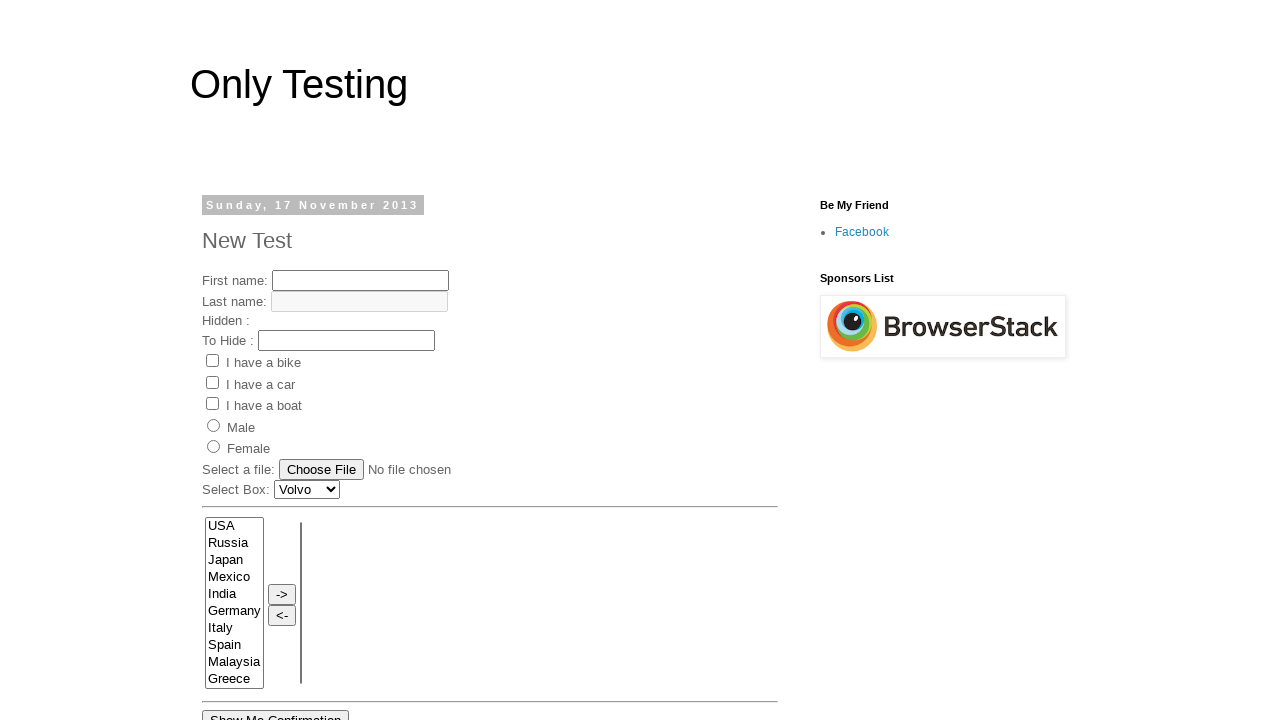

Printed page title to console
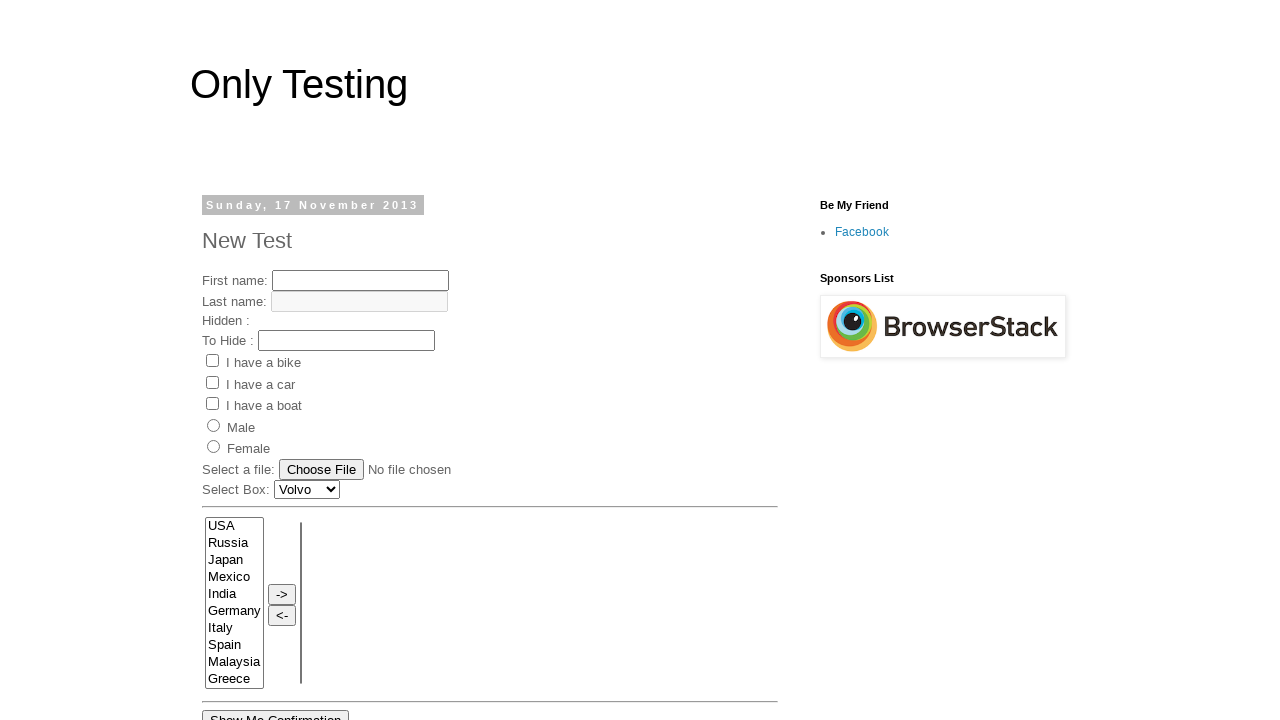

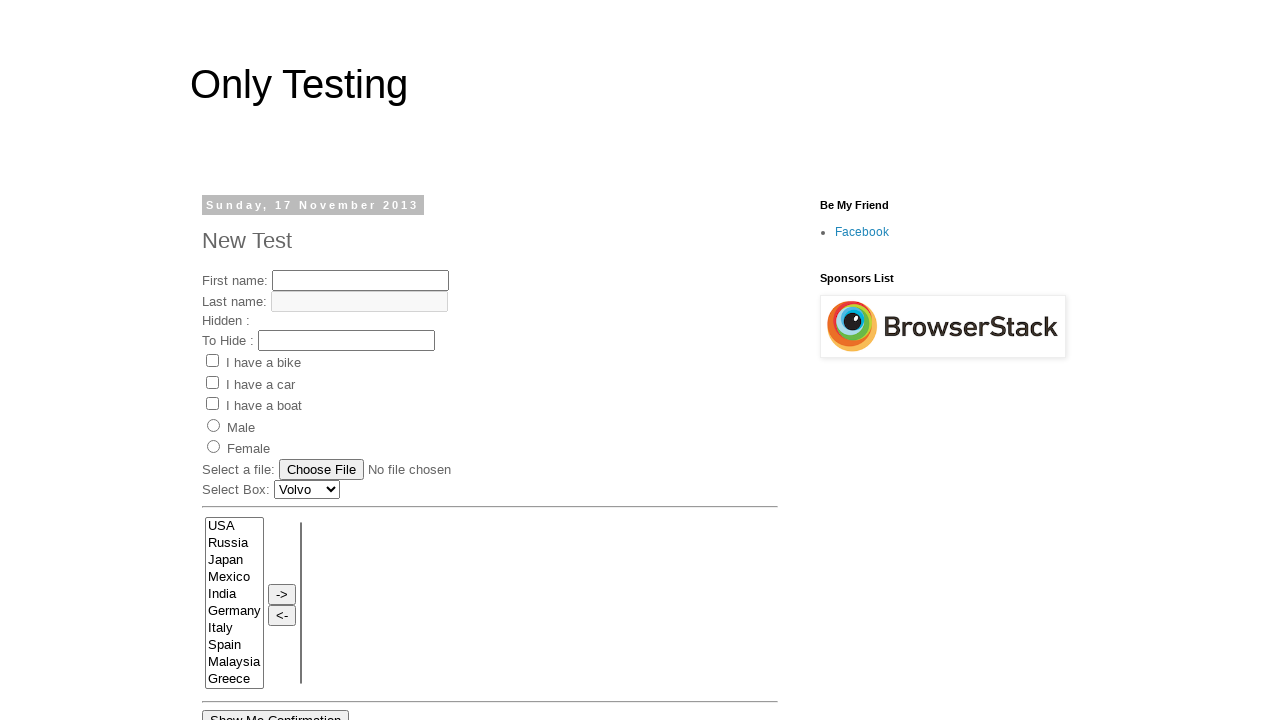